Tests radio button functionality by selecting 'Yes' and 'Impressive' options and verifying only one can be selected at a time, also checking that 'No' option is disabled.

Starting URL: https://demoqa.com/radio-button

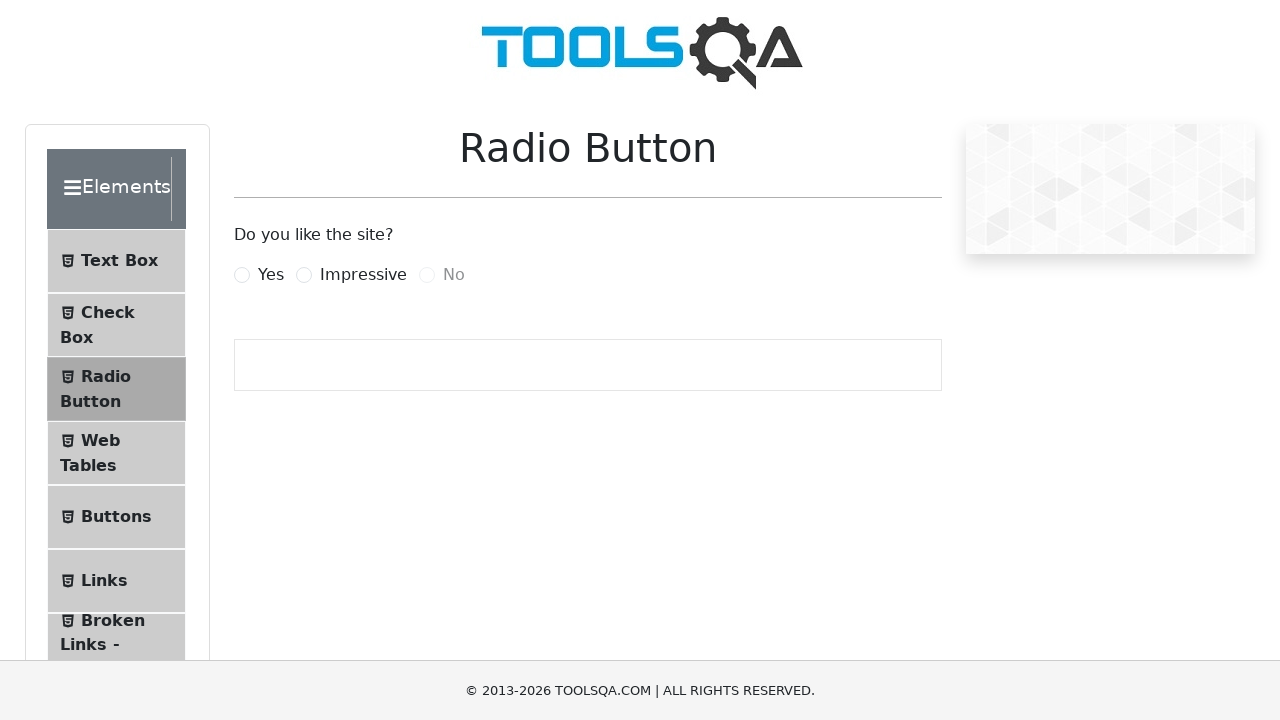

Clicked 'Yes' radio button option at (271, 275) on xpath=//label[contains(.,'Yes')]
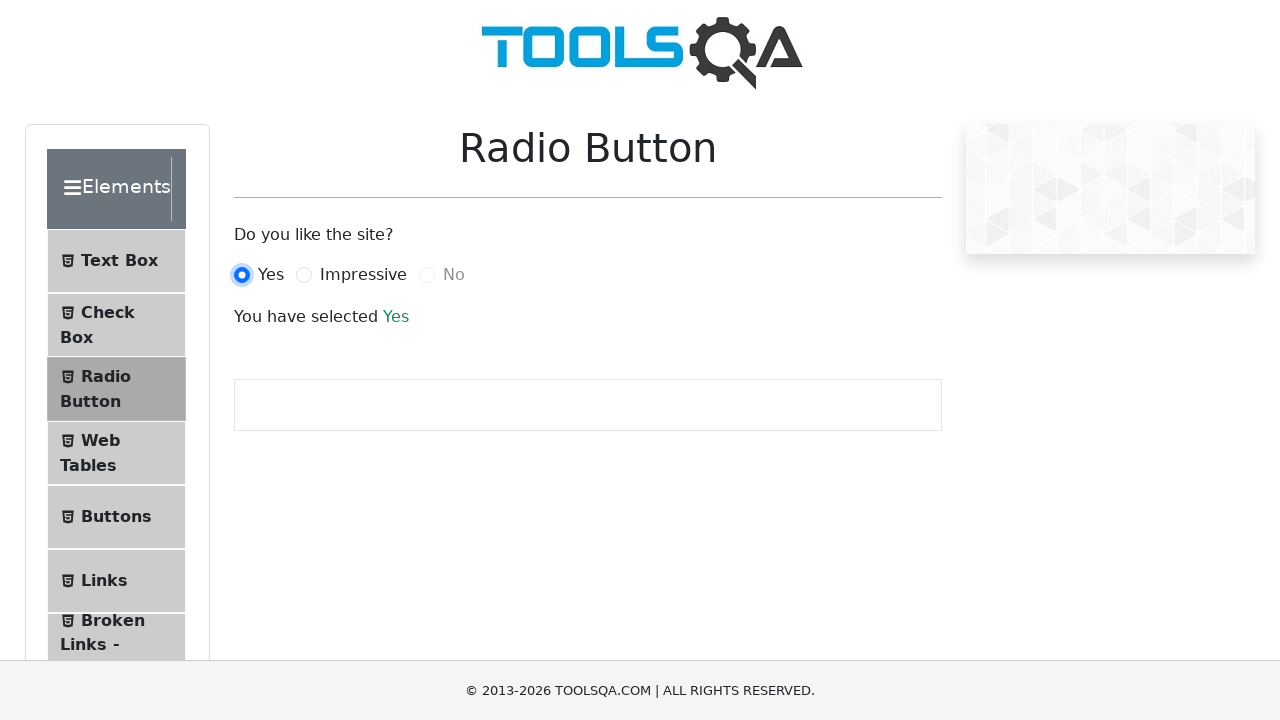

Verified 'Yes' option is selected
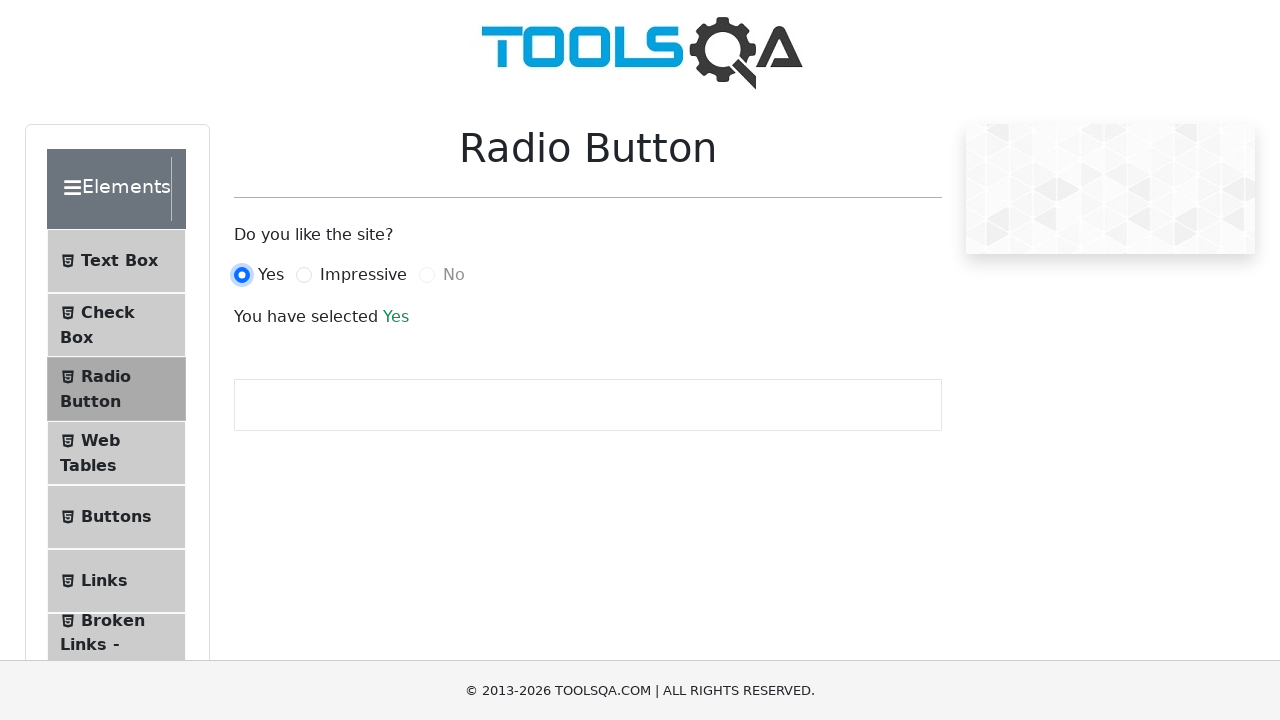

Clicked 'Impressive' radio button option at (363, 275) on xpath=//label[contains(.,'Impressive')]
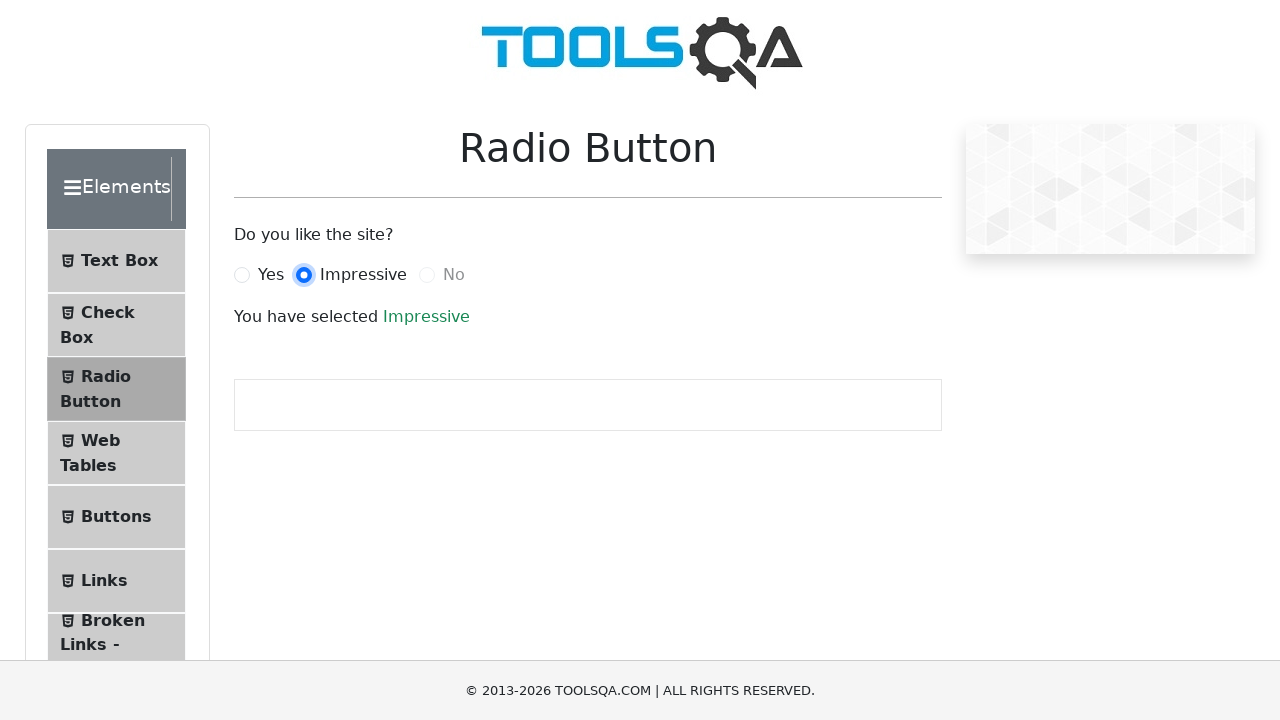

Verified 'Impressive' option replaced previous selection
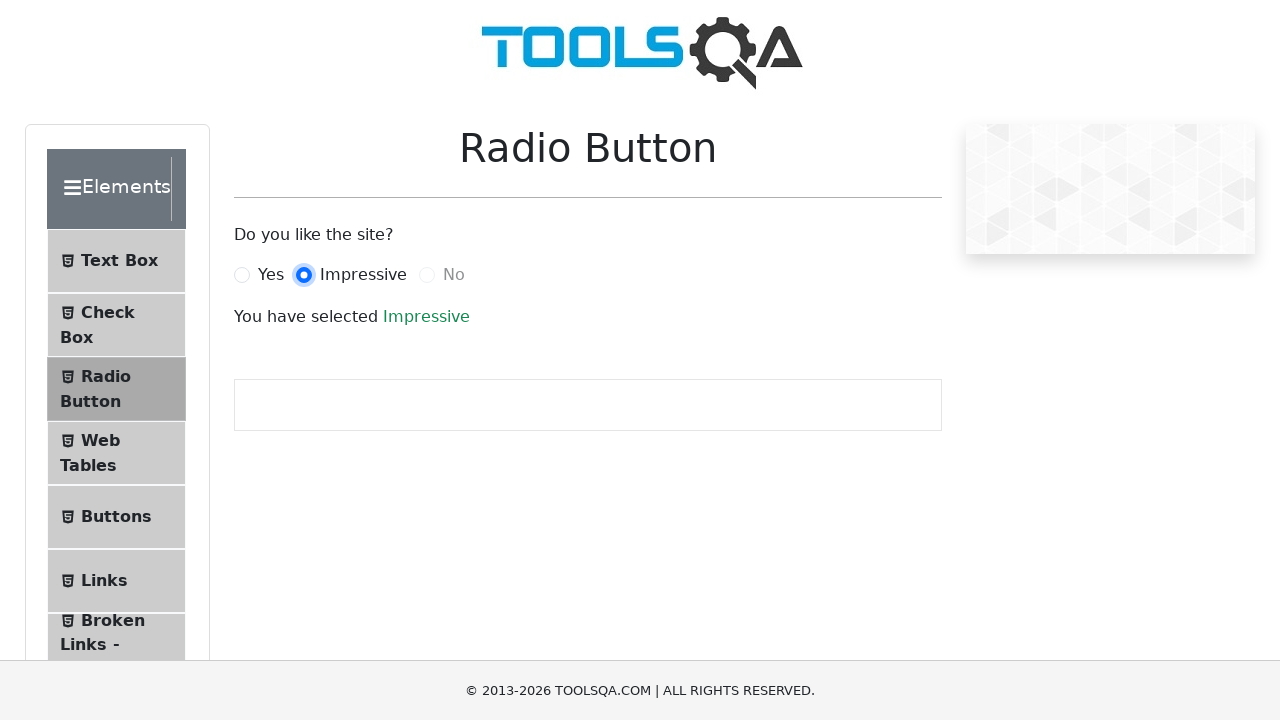

Verified 'No' radio button is disabled
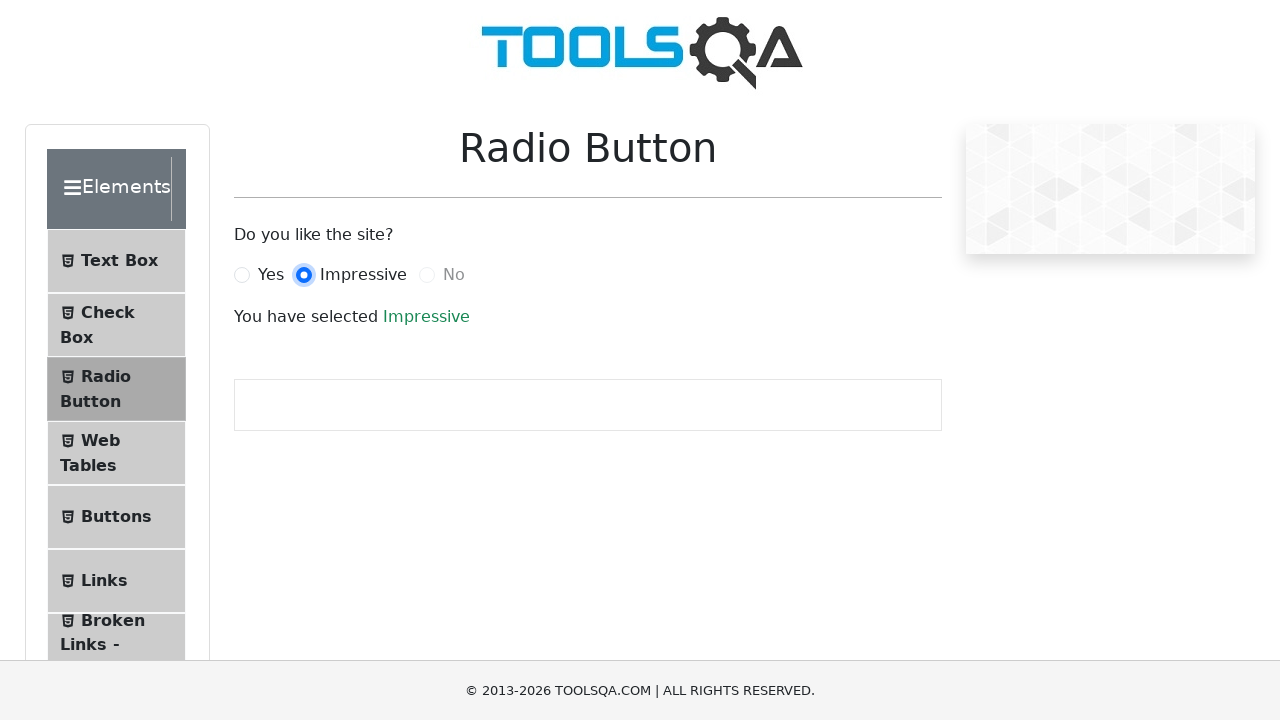

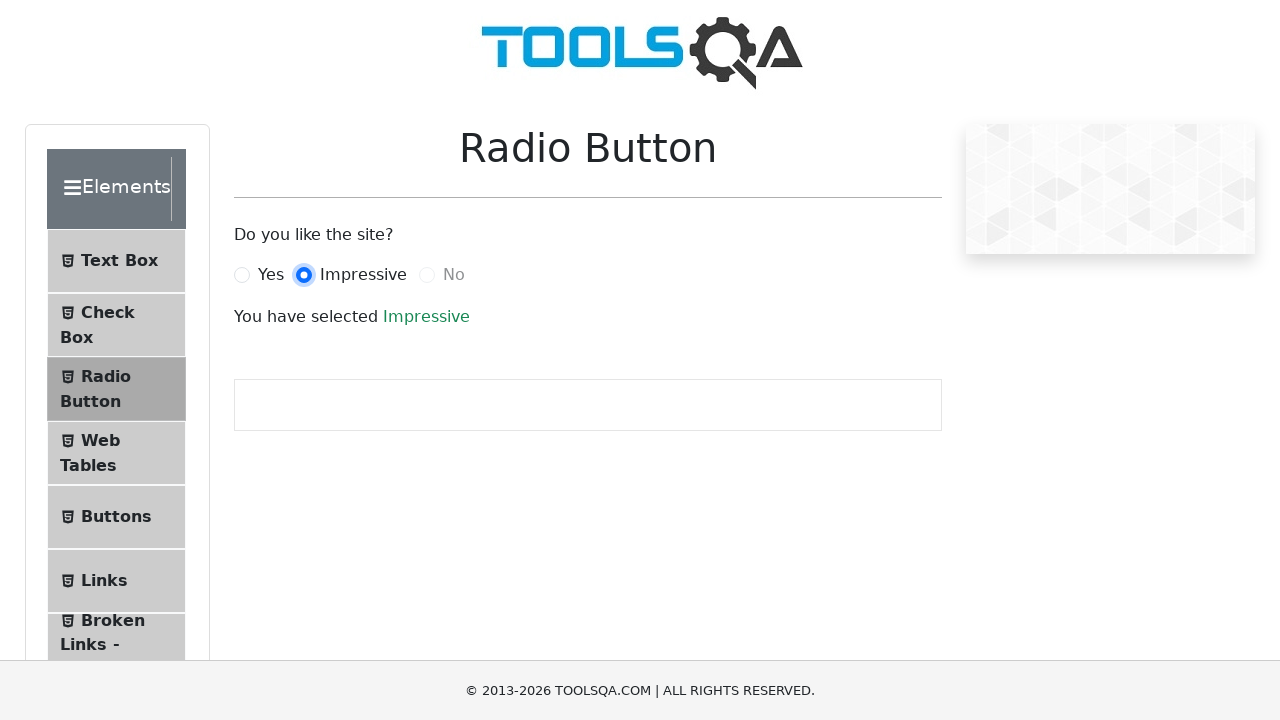